Tests various alert handling scenarios including simple alerts, confirmation dialogs, and prompt alerts with text input

Starting URL: https://www.tutorialspoint.com/selenium/practice/alerts.php

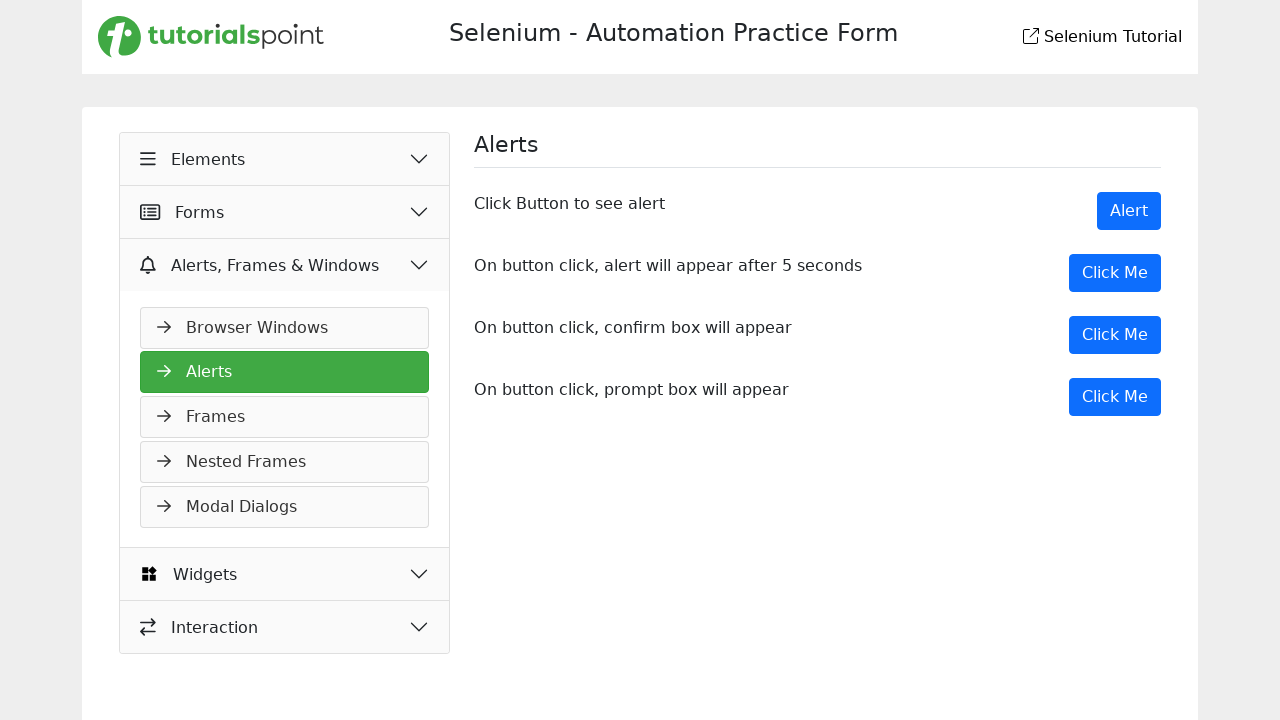

Clicked button to trigger simple alert at (1129, 211) on xpath=/html/body/main/div/div/div[2]/div[1]/button
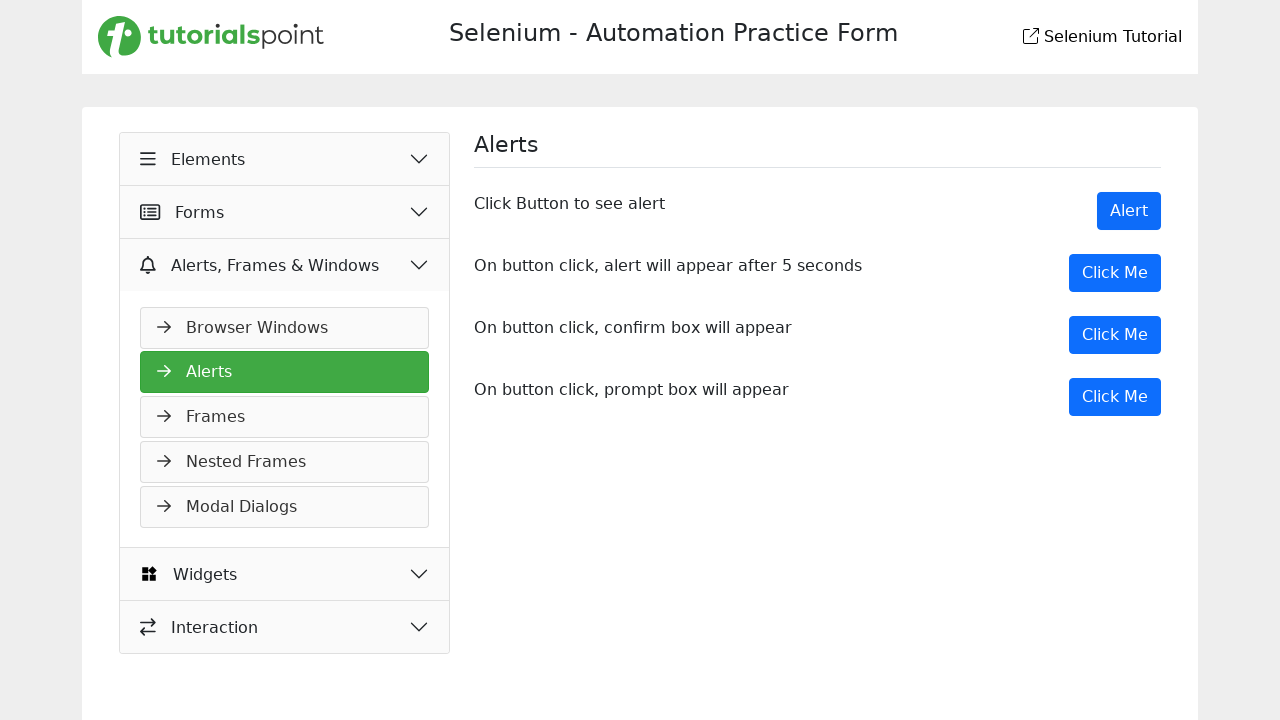

Set up handler to accept simple alert
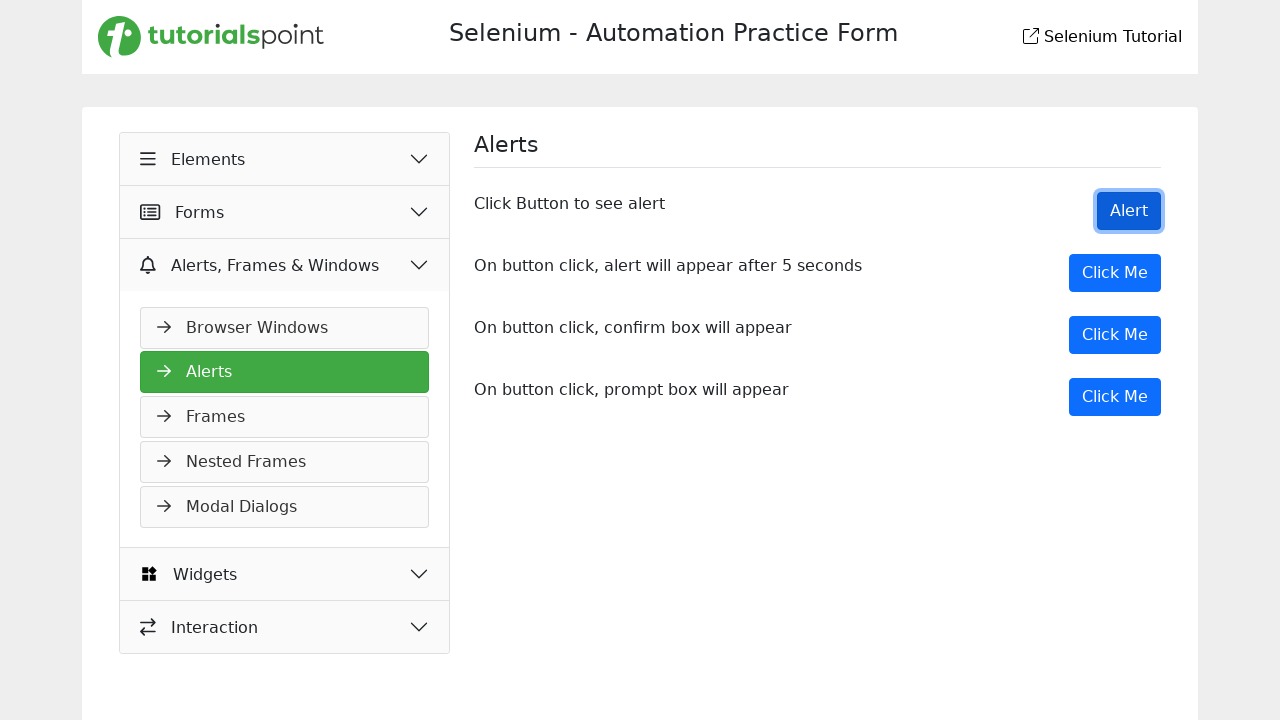

Clicked button to trigger confirmation alert at (1115, 335) on xpath=/html/body/main/div/div/div[2]/div[3]/button
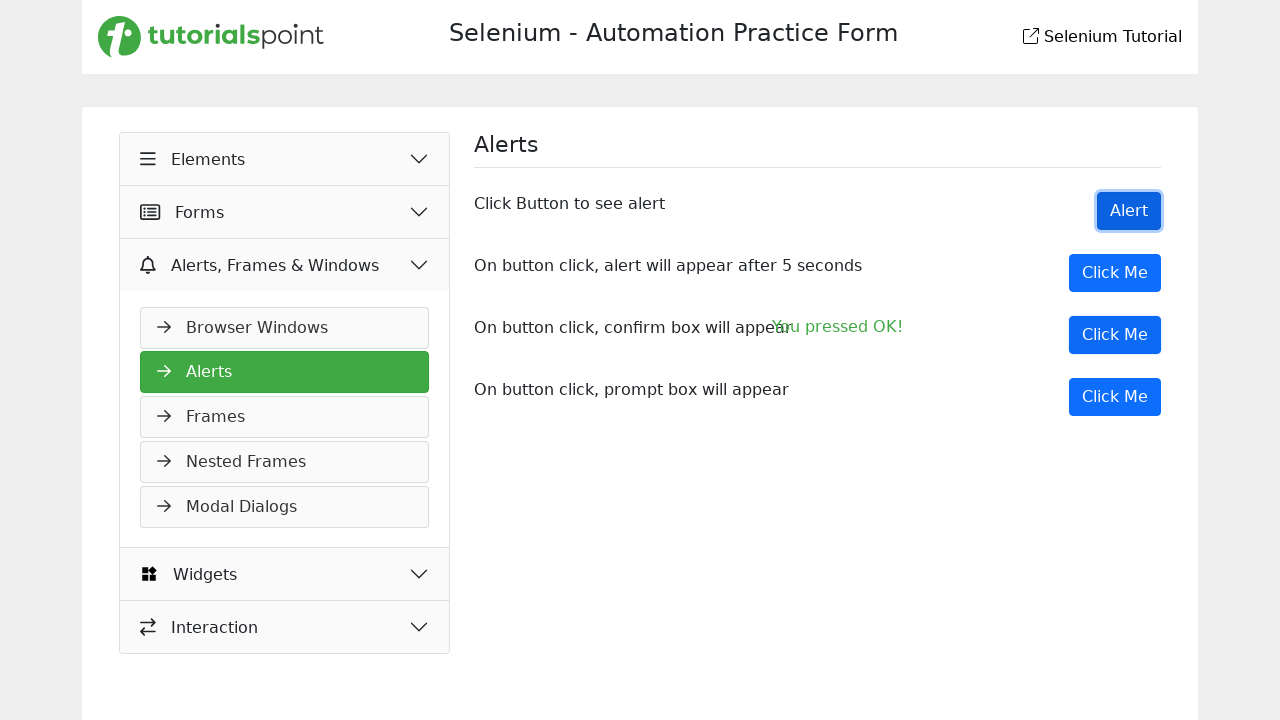

Set up handler to dismiss confirmation alert
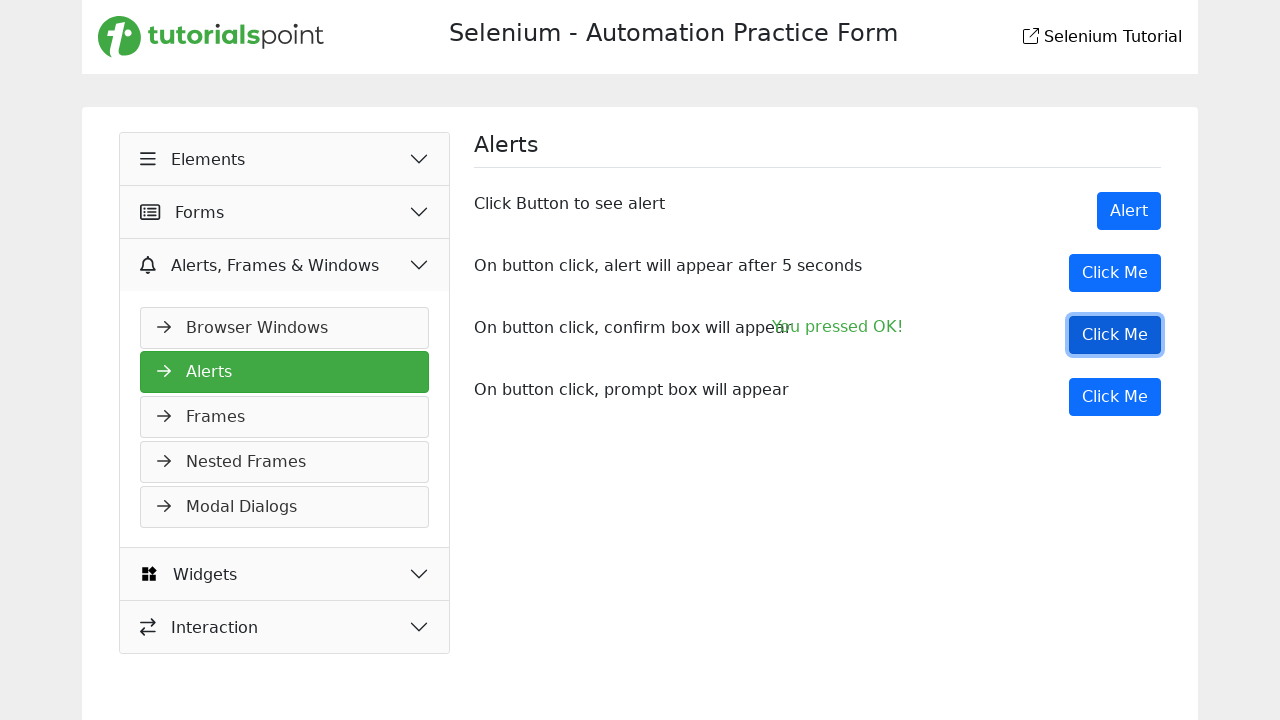

Clicked confirmation button again to trigger dismissal at (1115, 335) on xpath=/html/body/main/div/div/div[2]/div[3]/button
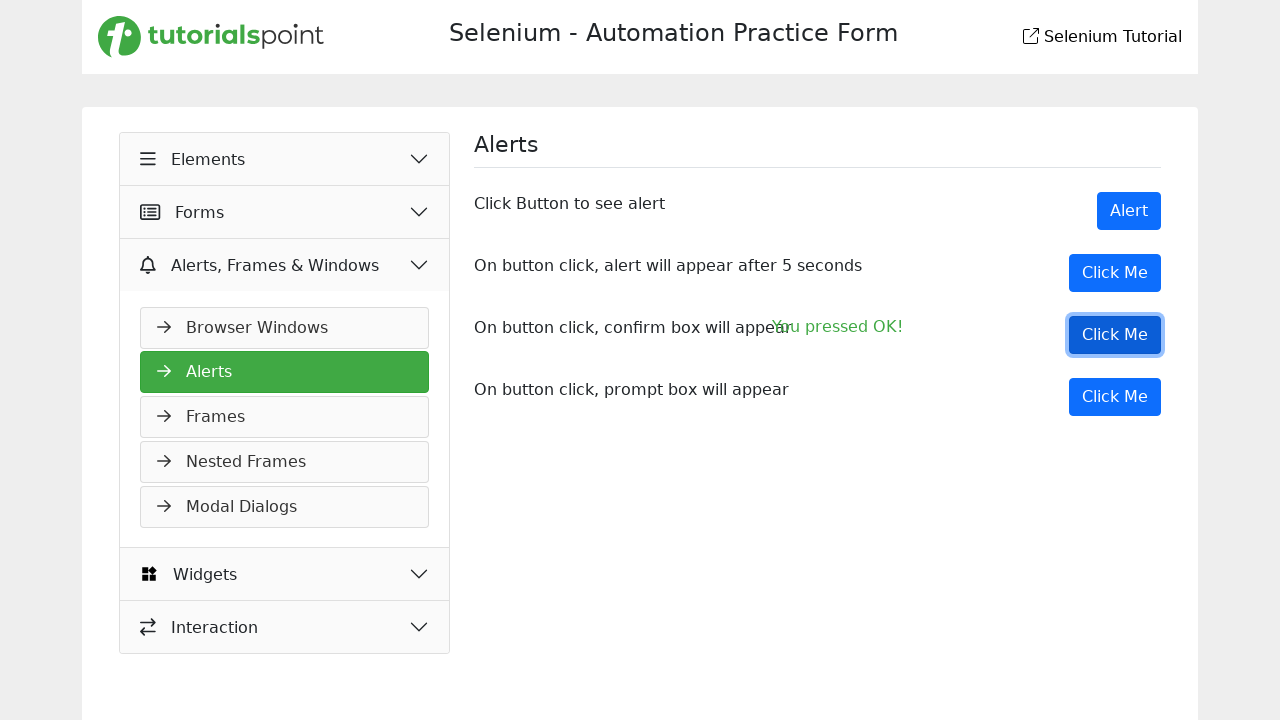

Clicked button to trigger prompt alert at (1115, 397) on xpath=/html/body/main/div/div/div[2]/div[4]/button
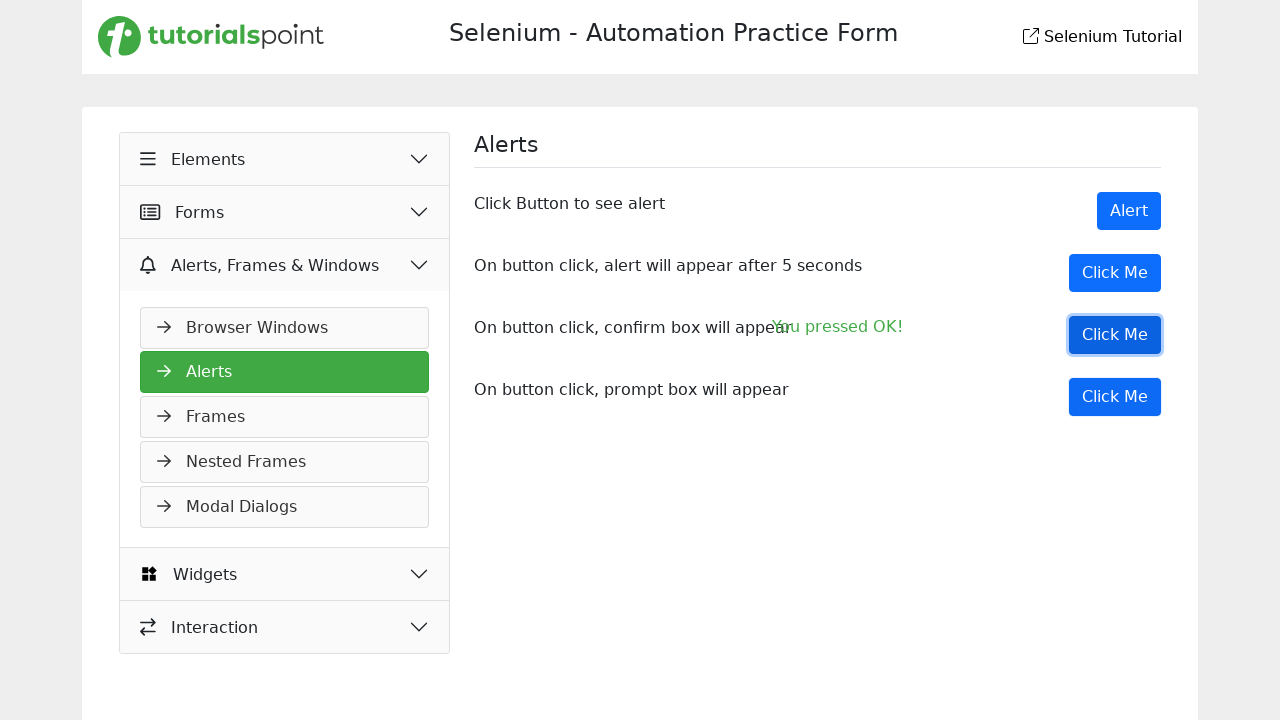

Set up handler to accept prompt alert with text input
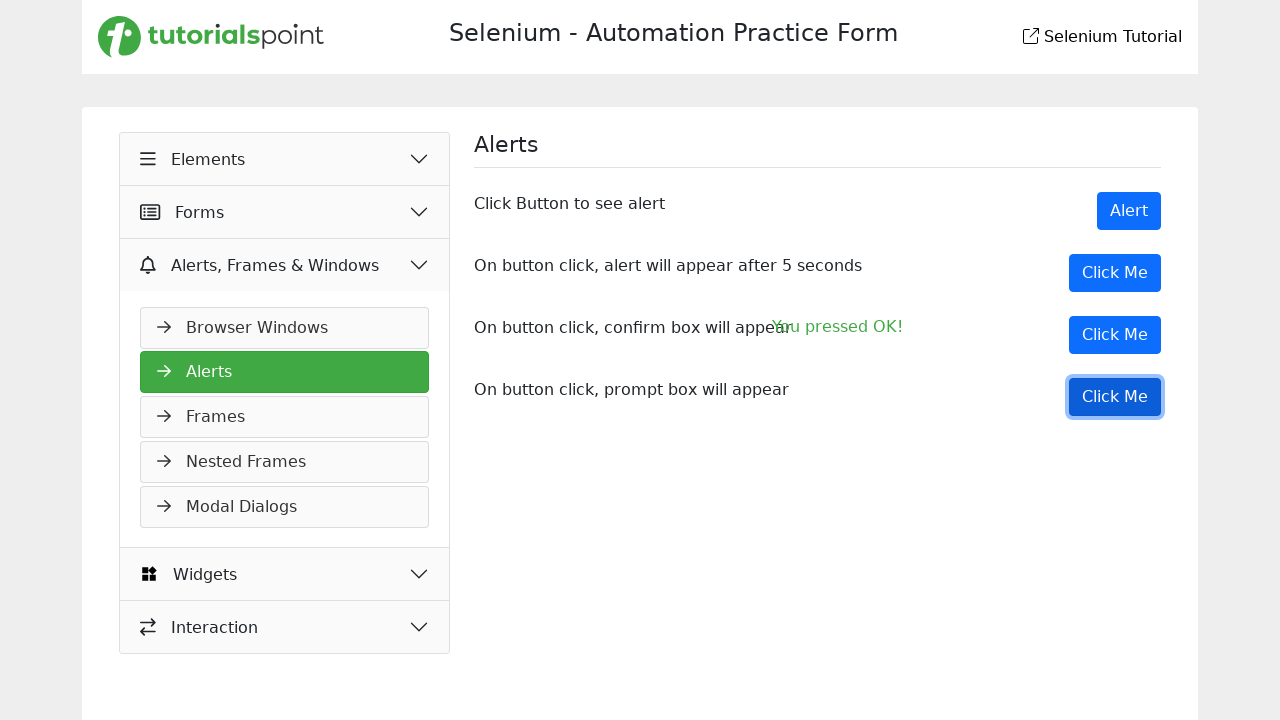

Clicked prompt button again to trigger text input dialog at (1115, 397) on xpath=/html/body/main/div/div/div[2]/div[4]/button
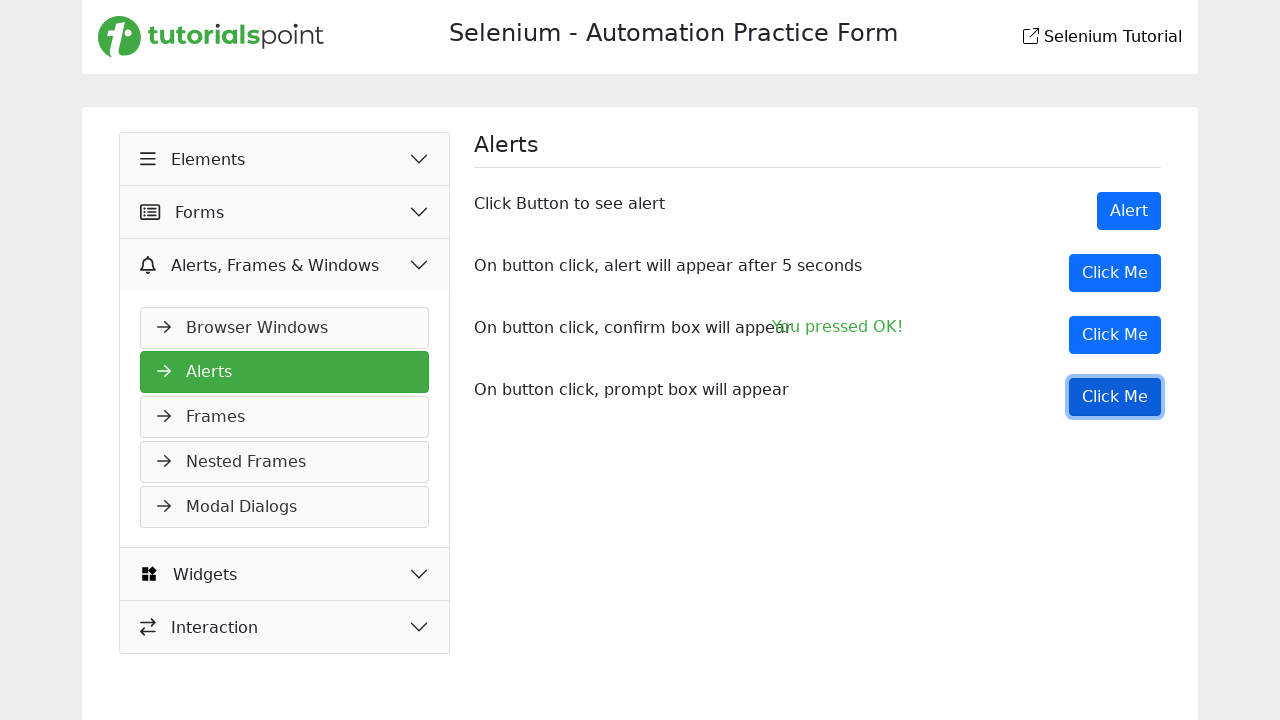

Navigated to iframe demo page
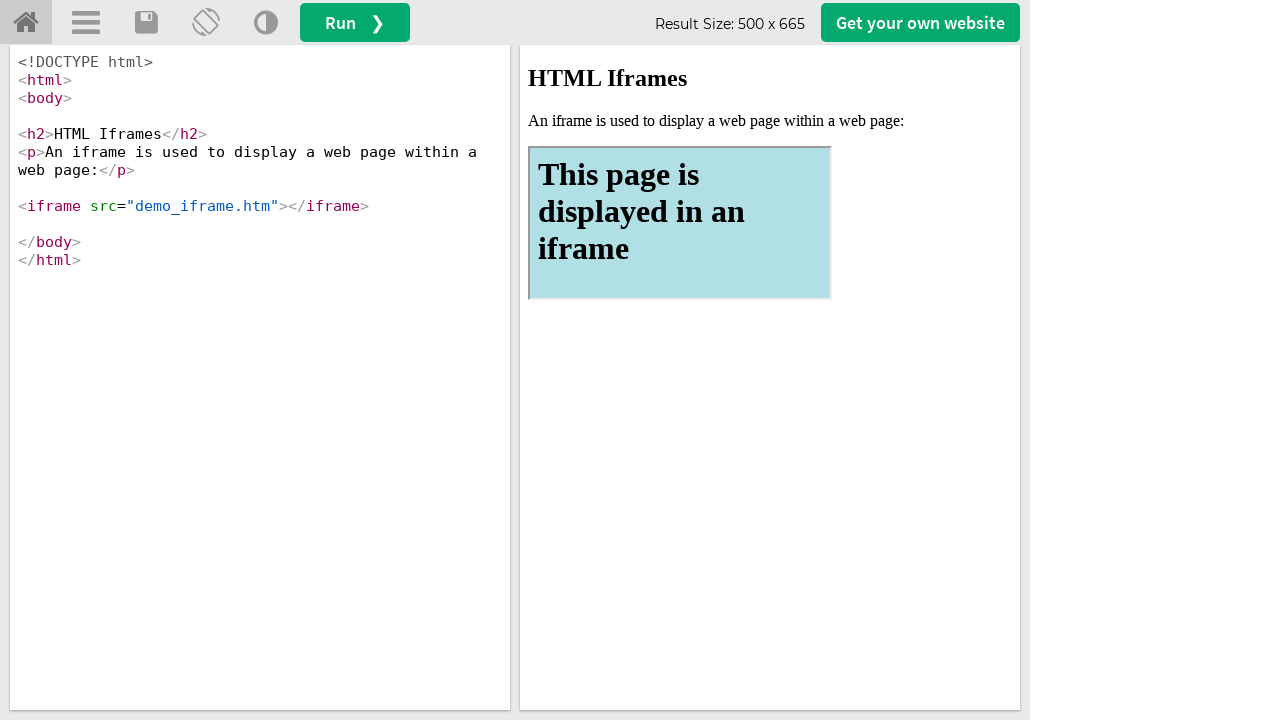

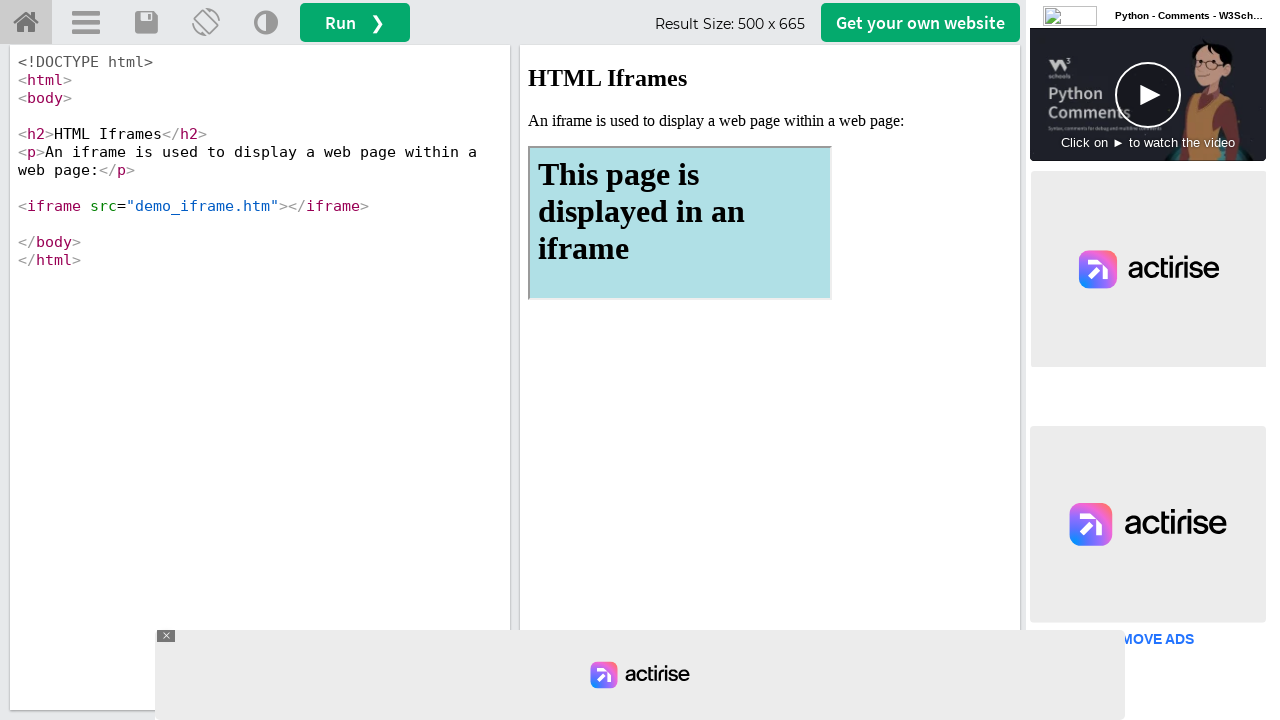